Solves a math captcha by reading two numbers from the page, calculating their sum, selecting the sum from a dropdown menu, and submitting the form

Starting URL: http://suninjuly.github.io/selects1.html

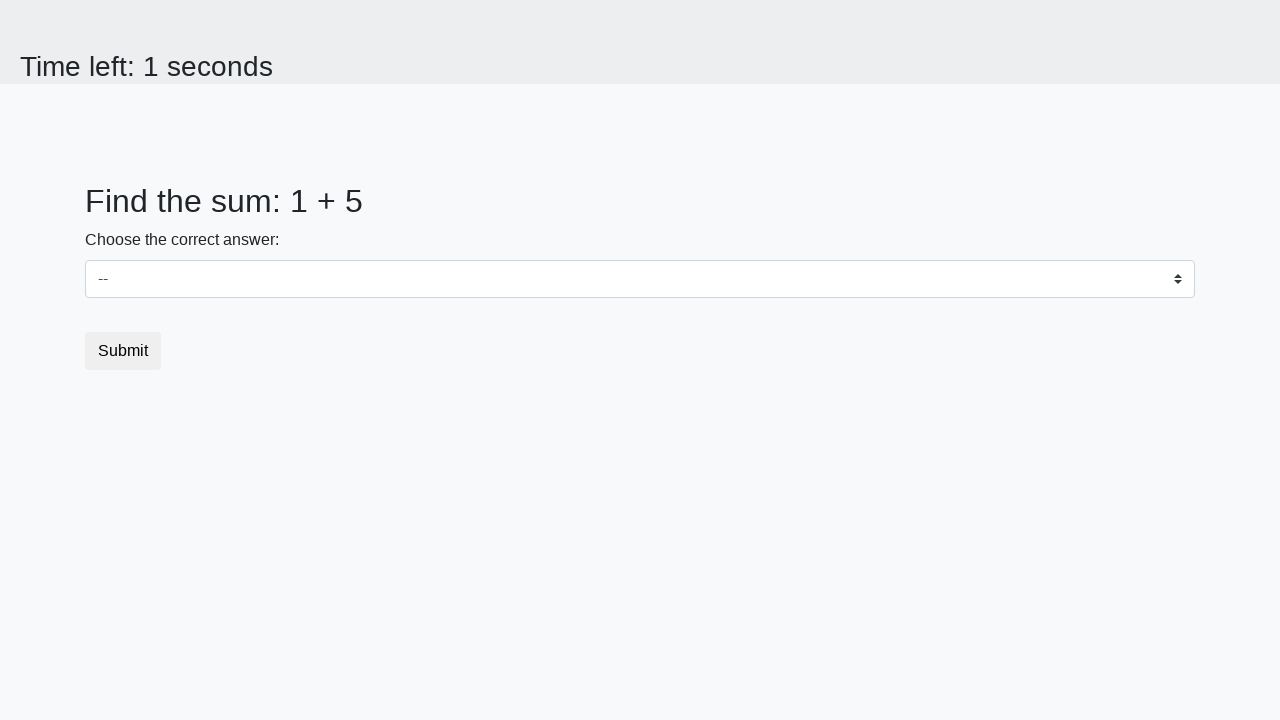

Retrieved first number from #num1 element
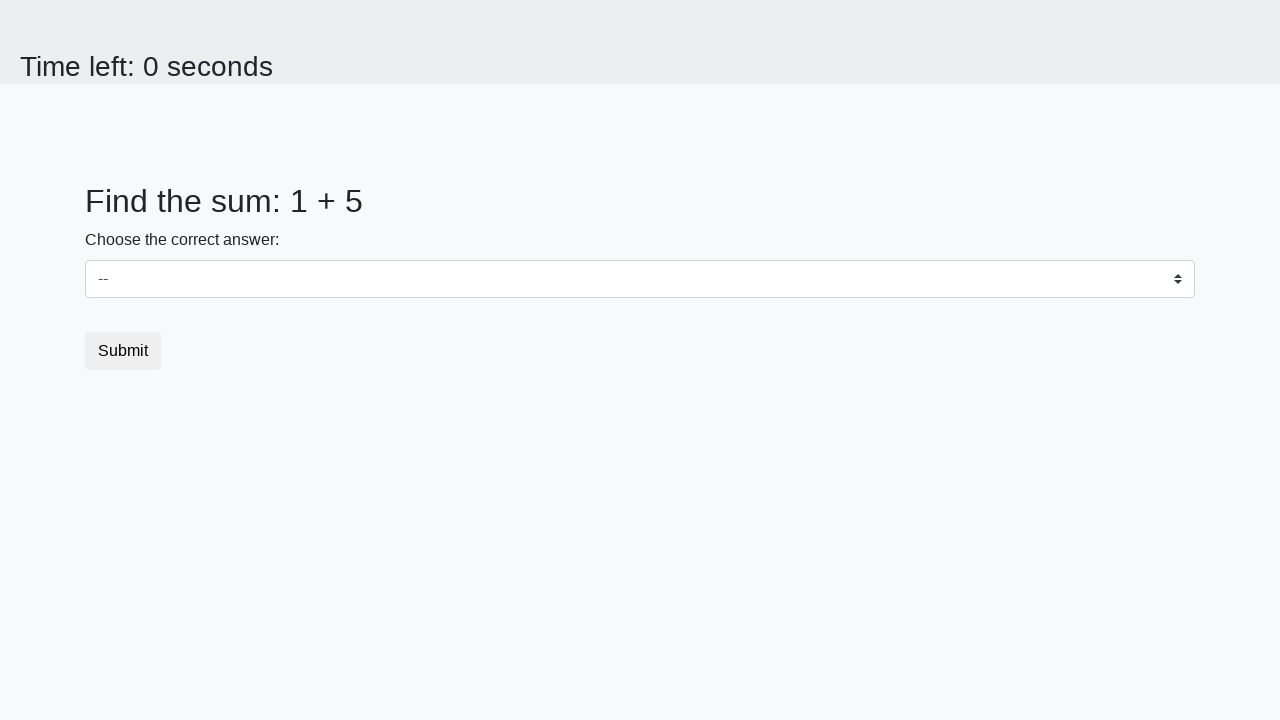

Retrieved second number from #num2 element
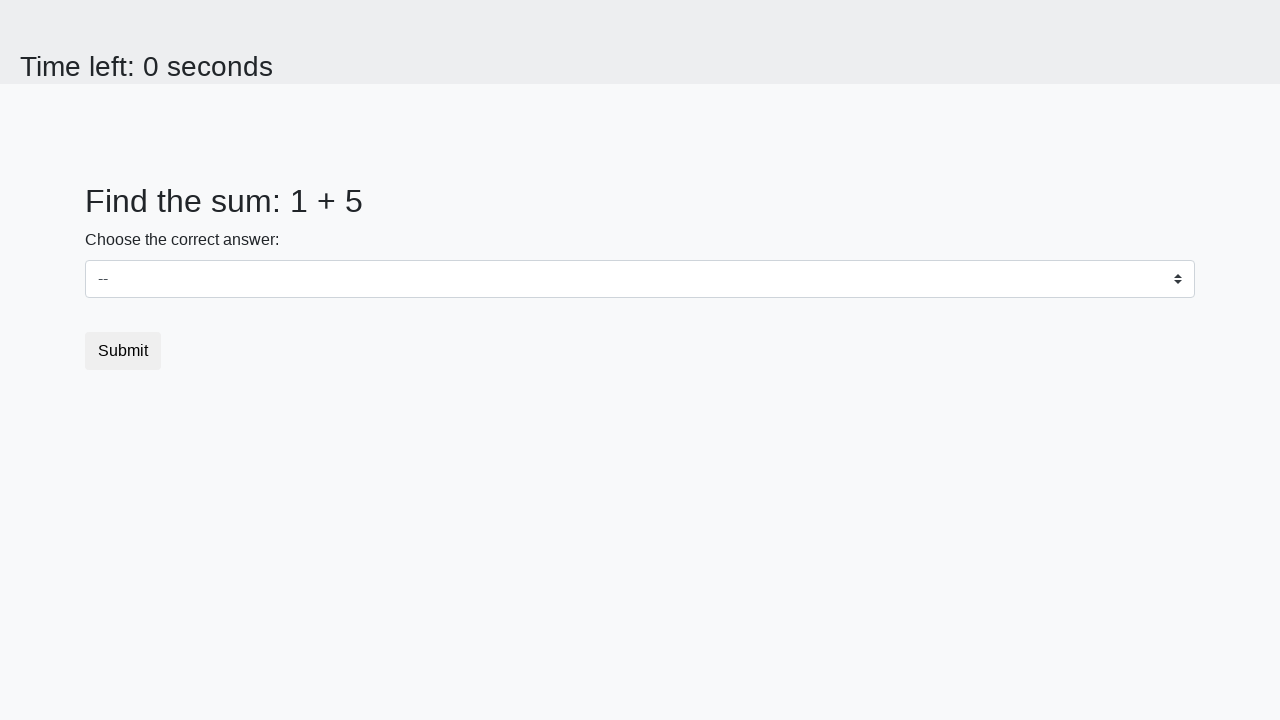

Calculated sum of 1 + 5 = 6
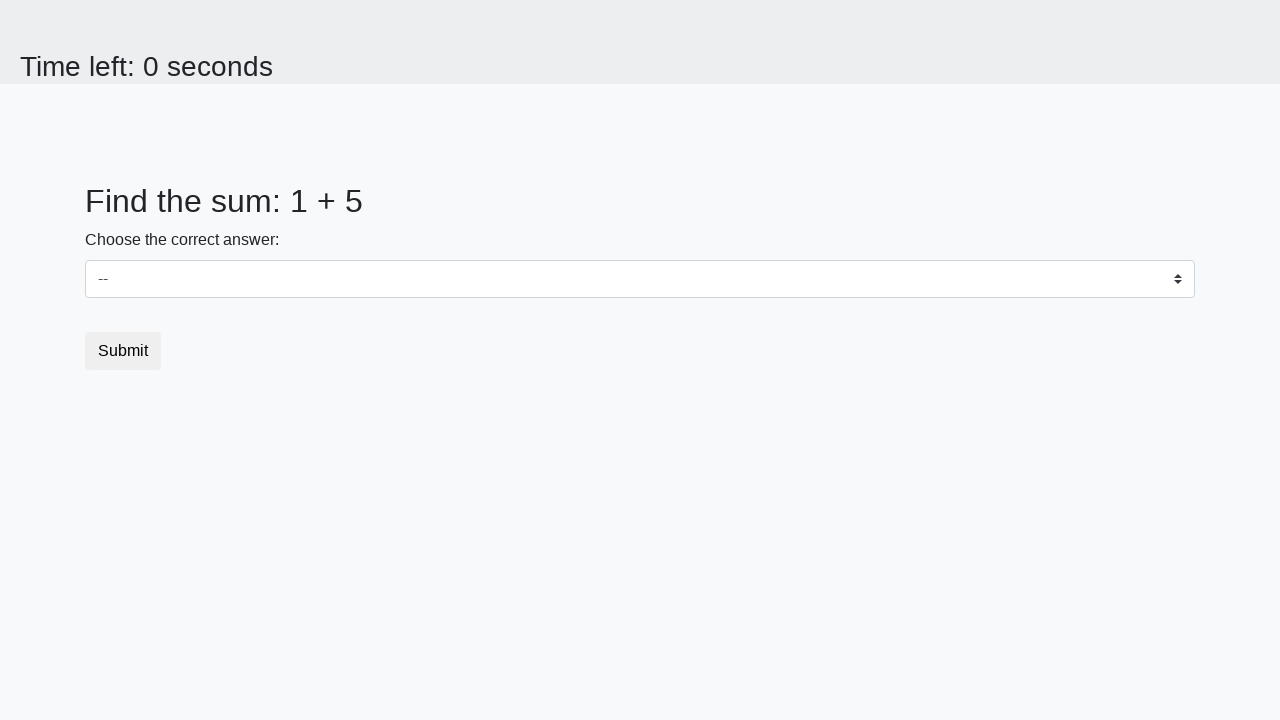

Selected 6 from dropdown menu on #dropdown
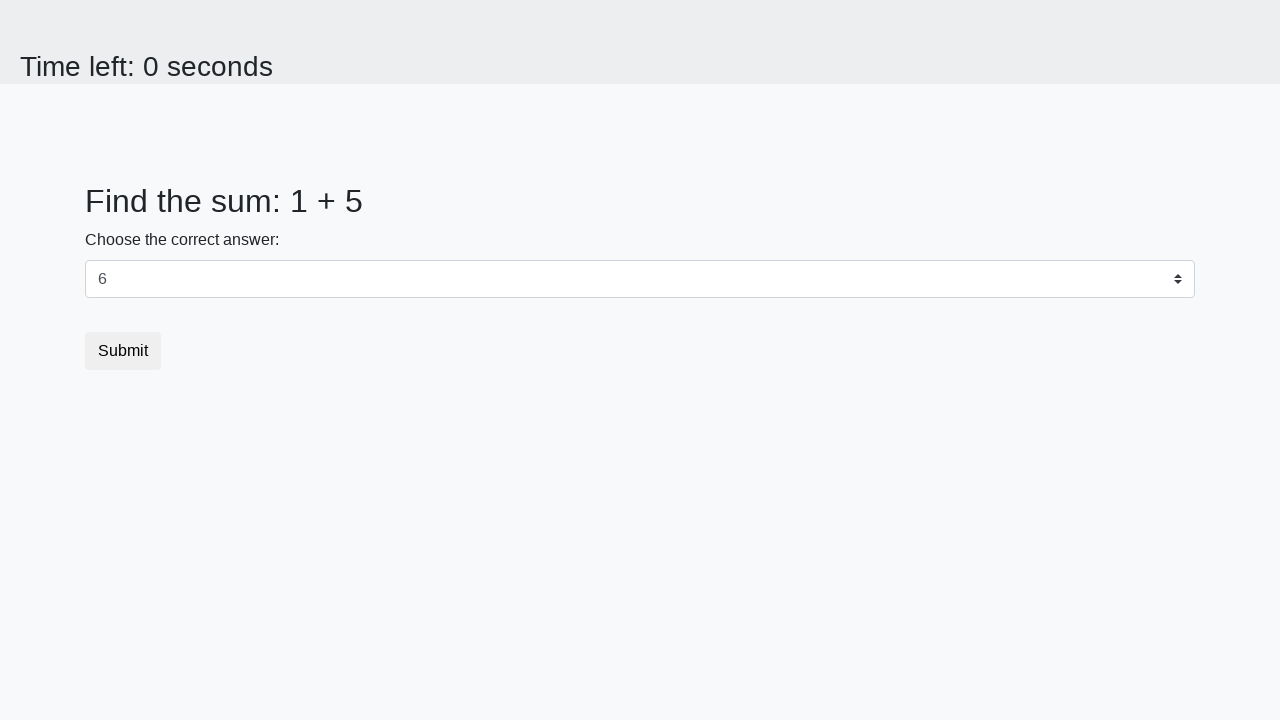

Clicked submit button to submit the form at (123, 351) on button[type='submit'].btn.btn-default
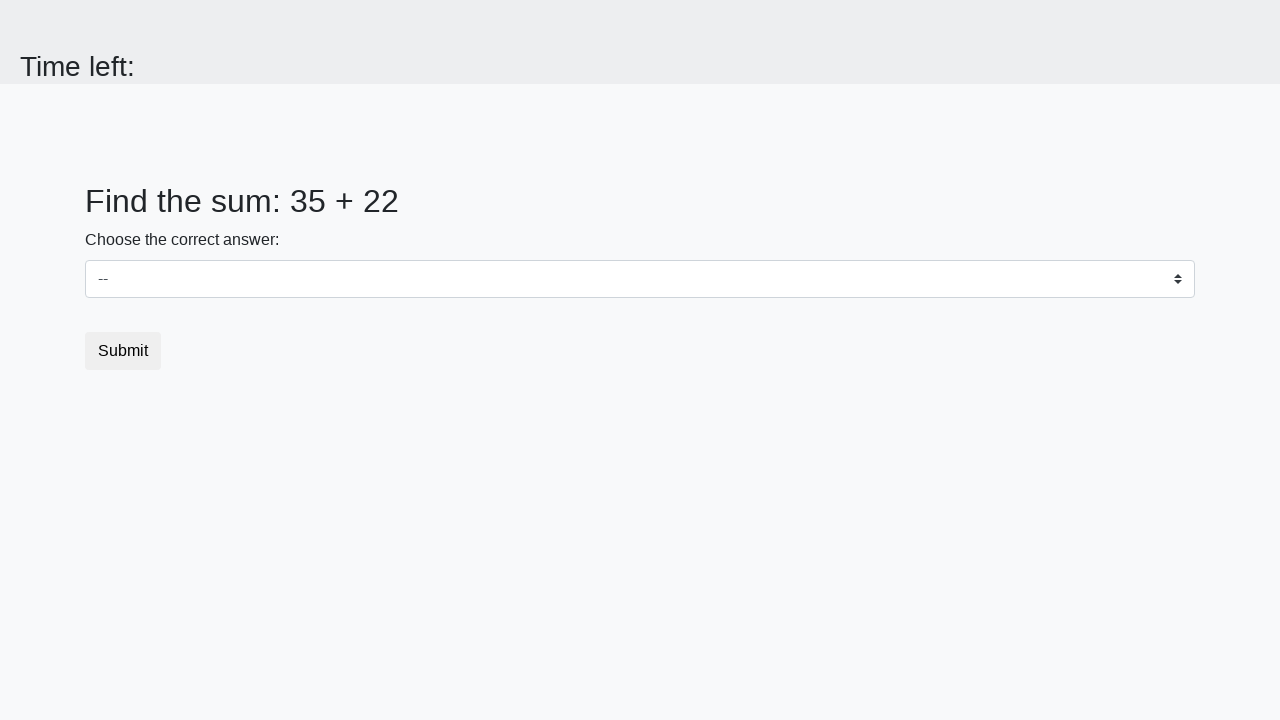

Waited 2 seconds for form submission result
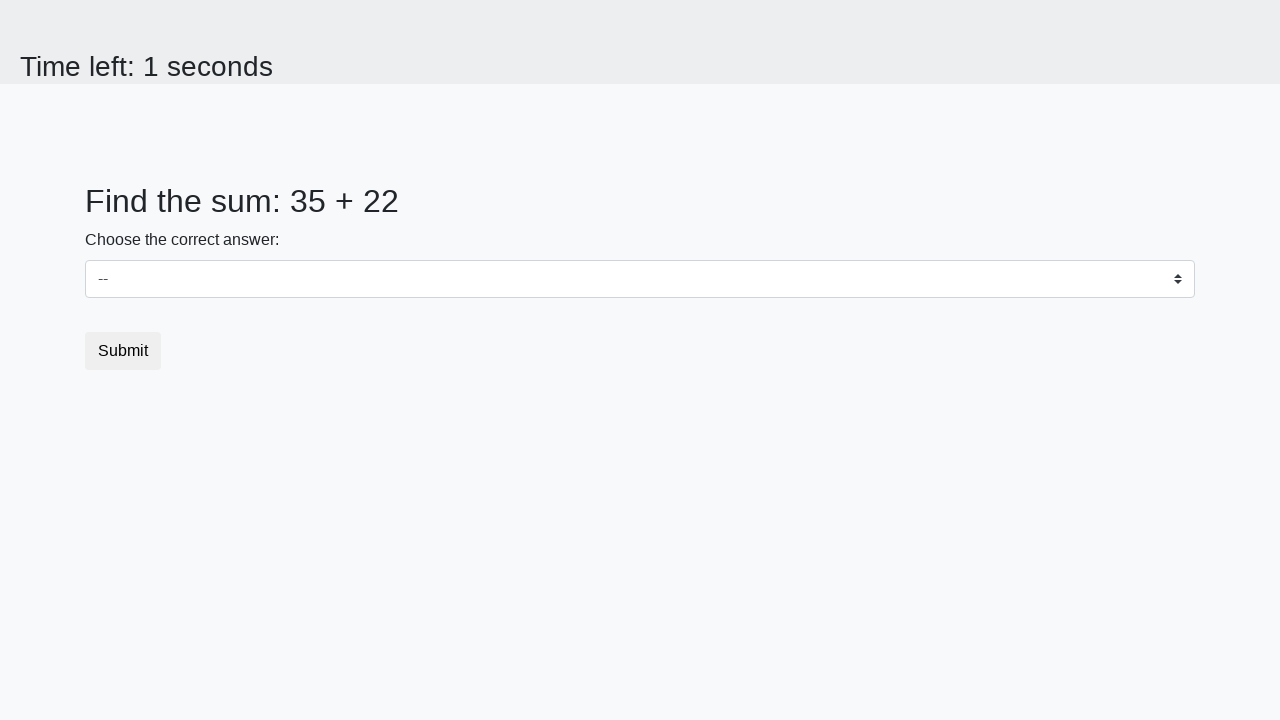

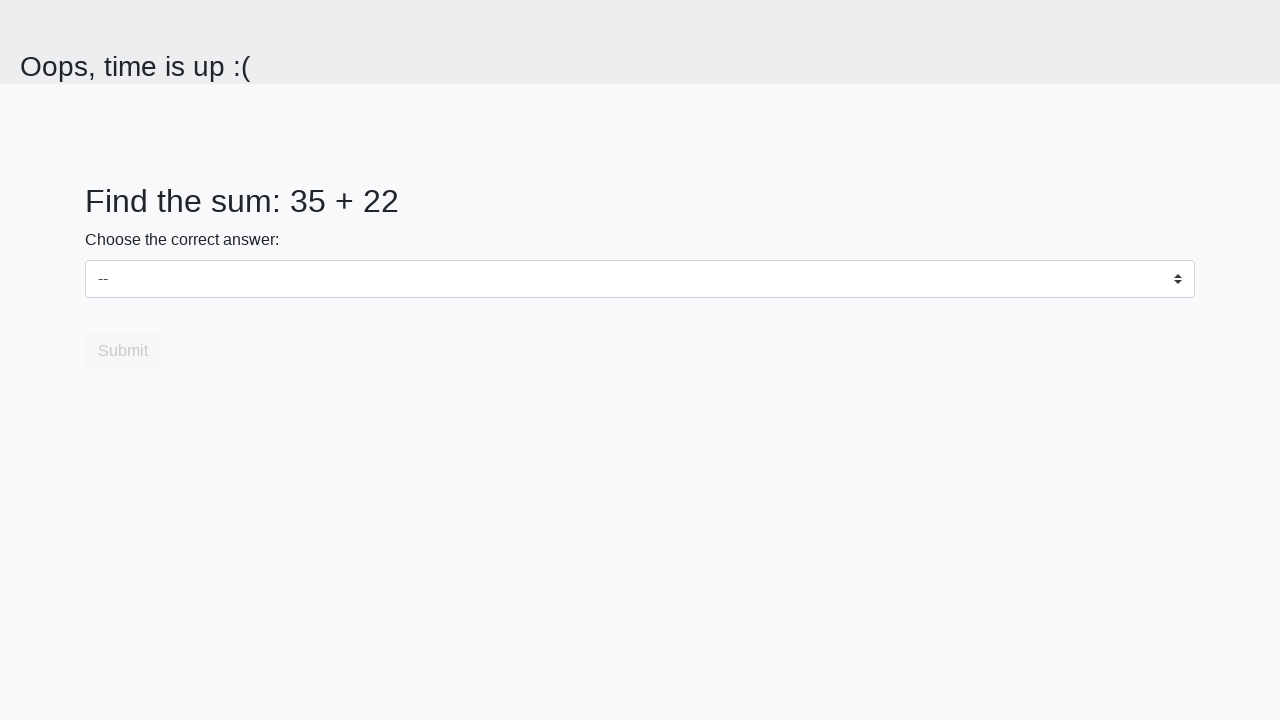